Tests file download functionality by clicking a download link and verifying the file was downloaded

Starting URL: https://testcenter.techproeducation.com/index.php?page=file-download

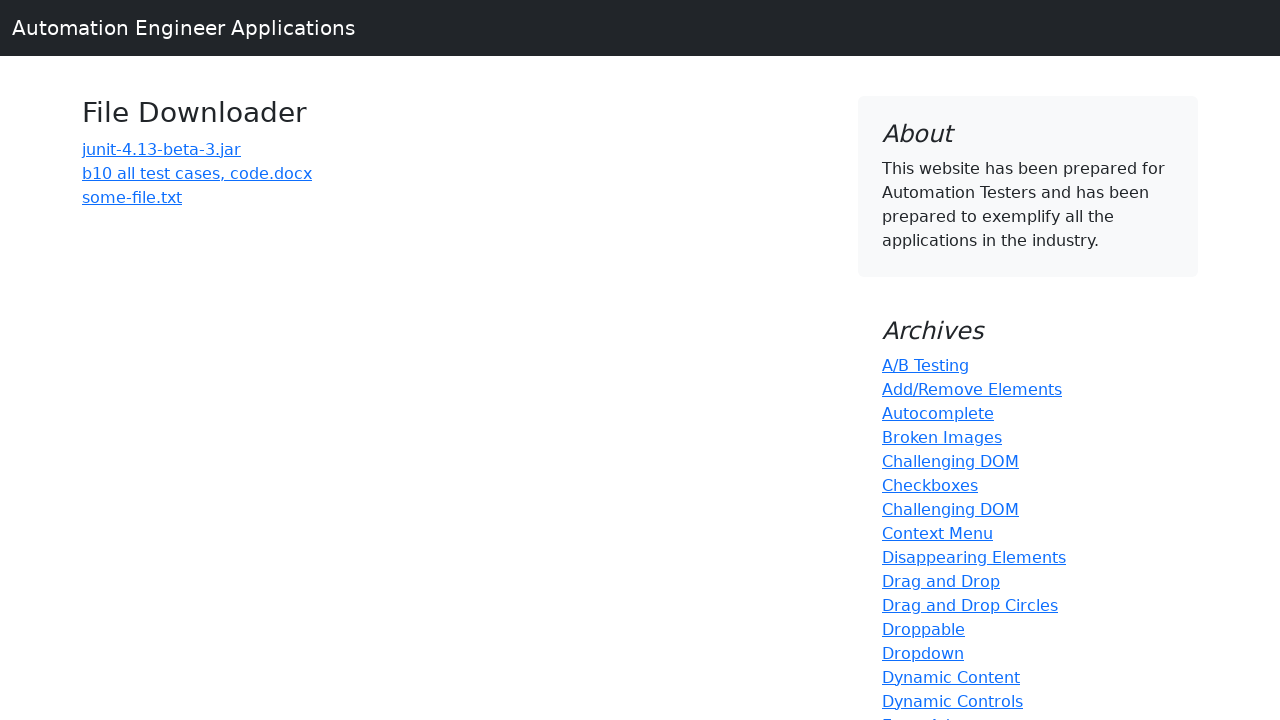

Clicked the download link for code.docx file at (197, 173) on a:has-text('code.docx')
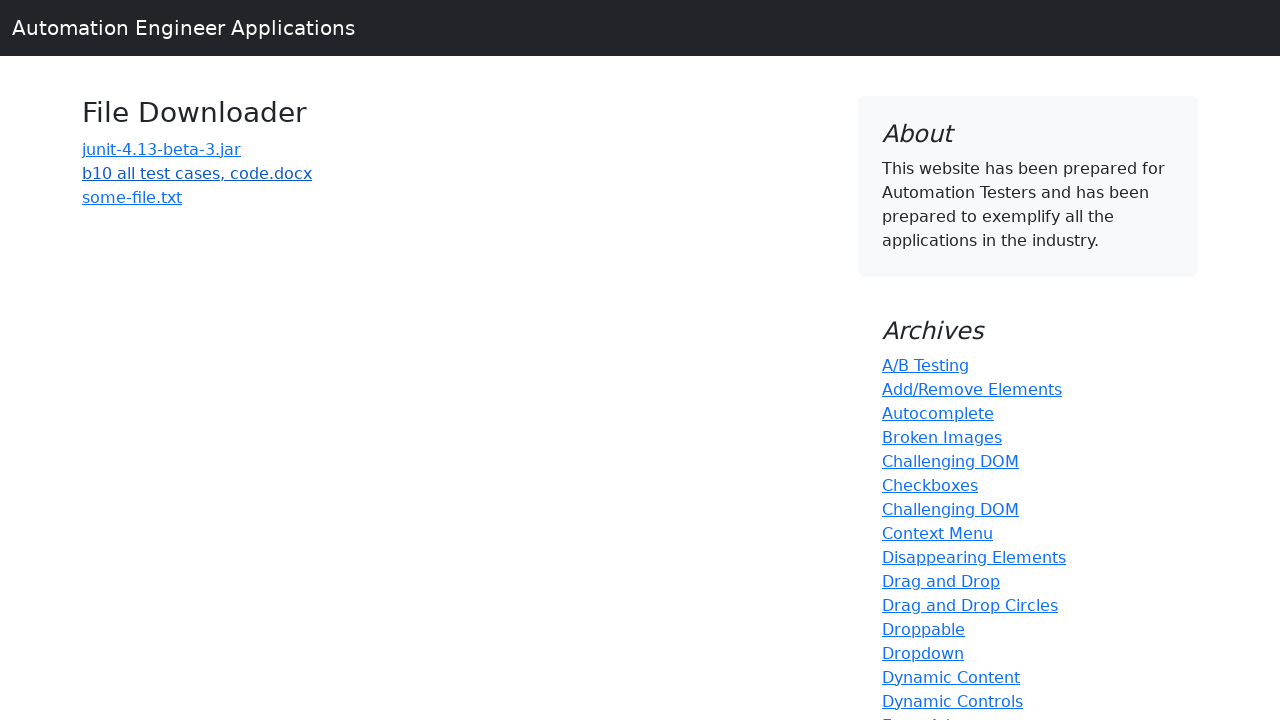

Initiated file download and waited for completion at (197, 173) on a:has-text('code.docx')
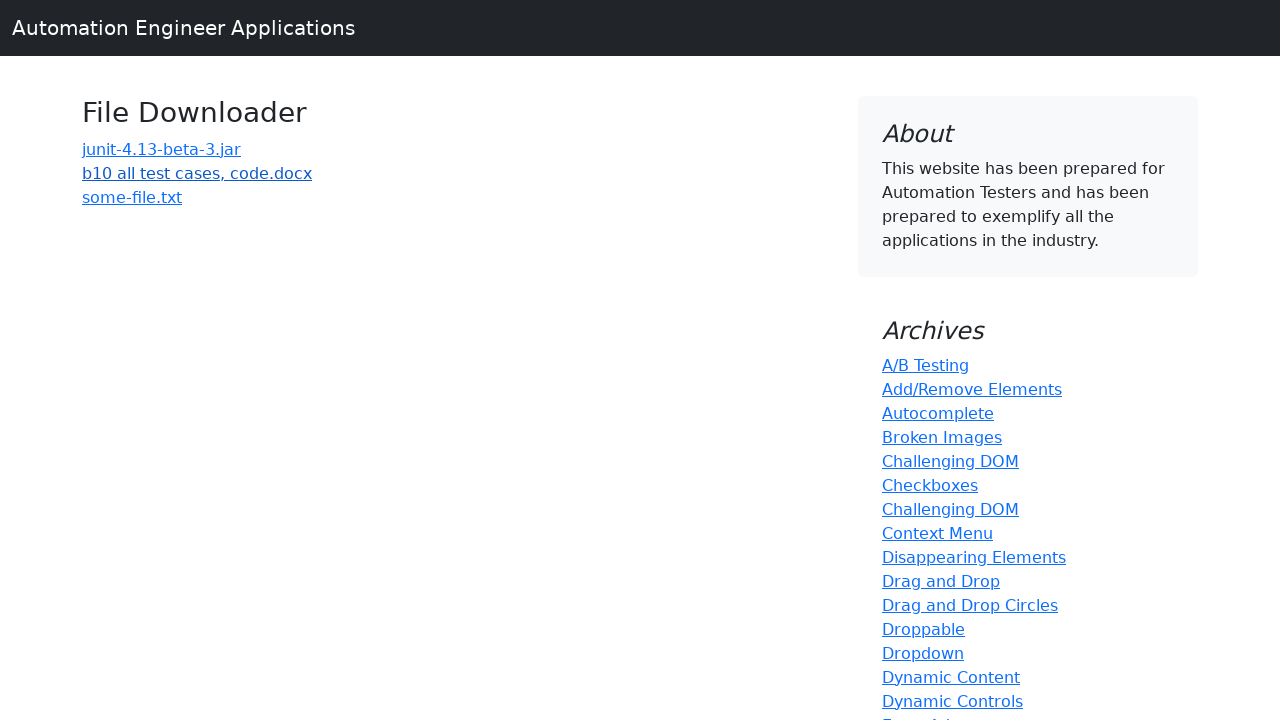

File download completed and download object obtained
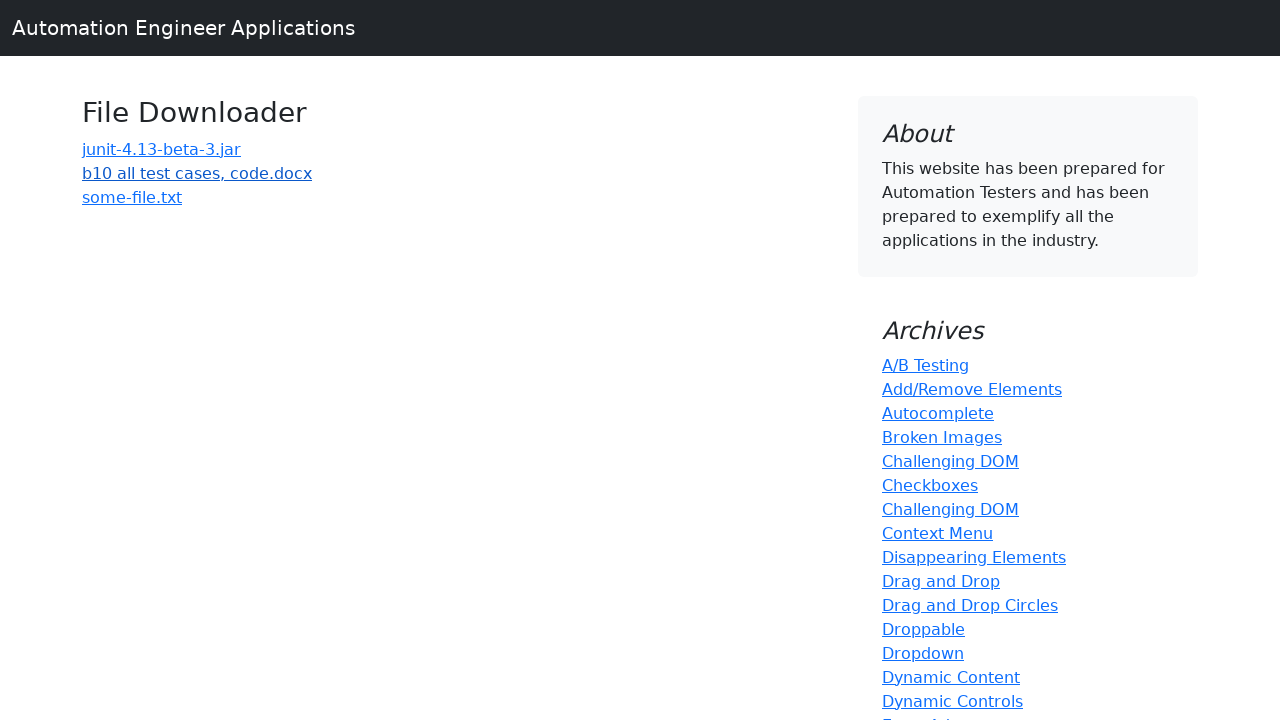

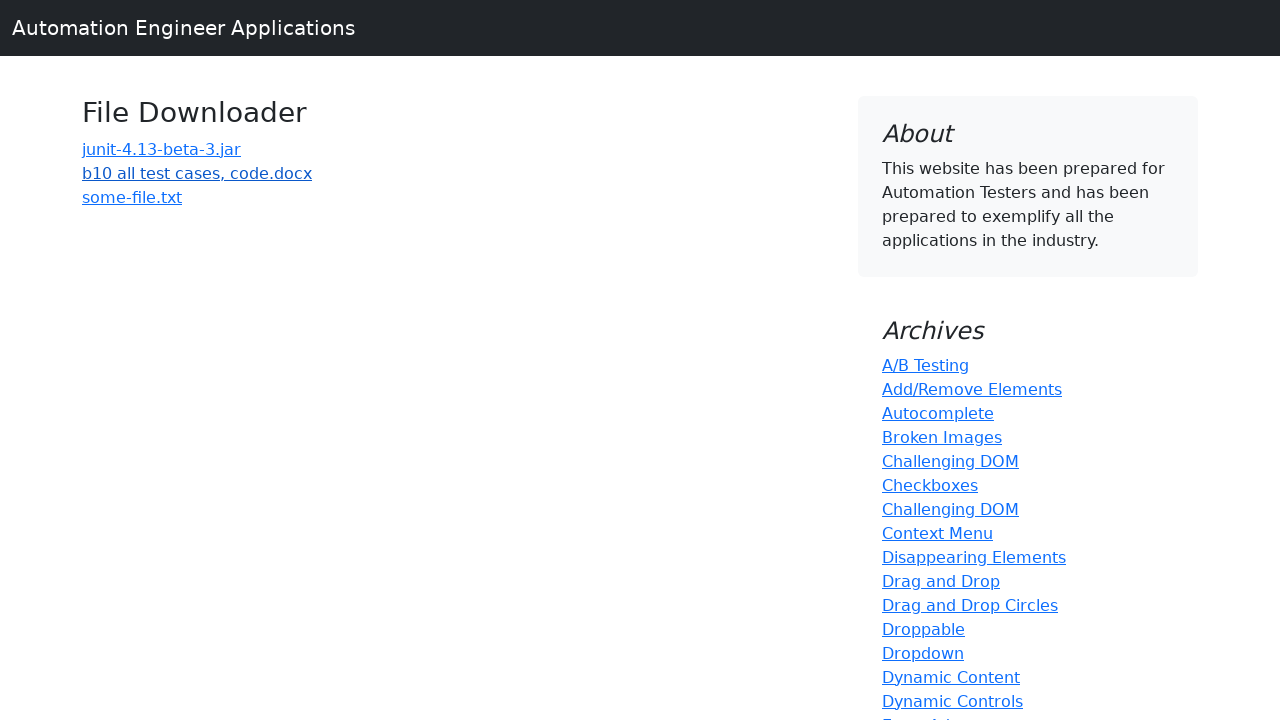